Tests login form validation with an invalid password and verifies the error message

Starting URL: https://the-internet.herokuapp.com/login

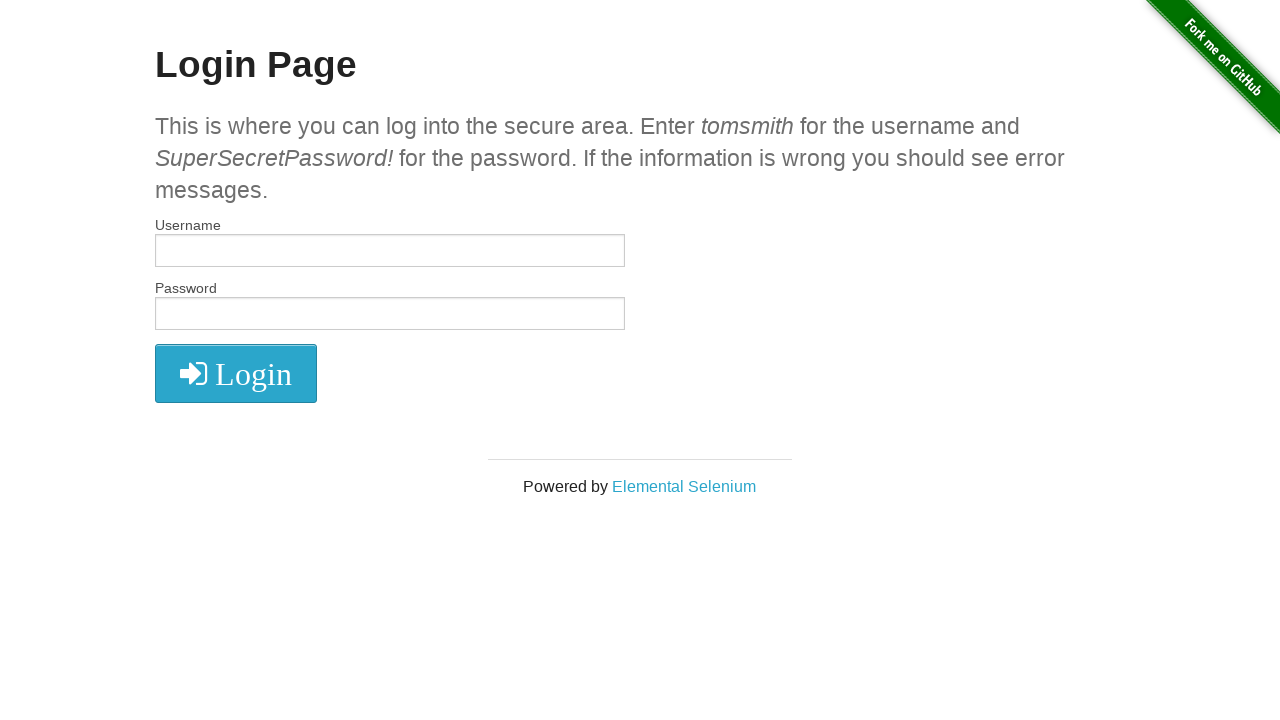

Filled username field with 'tomsmith' on #username
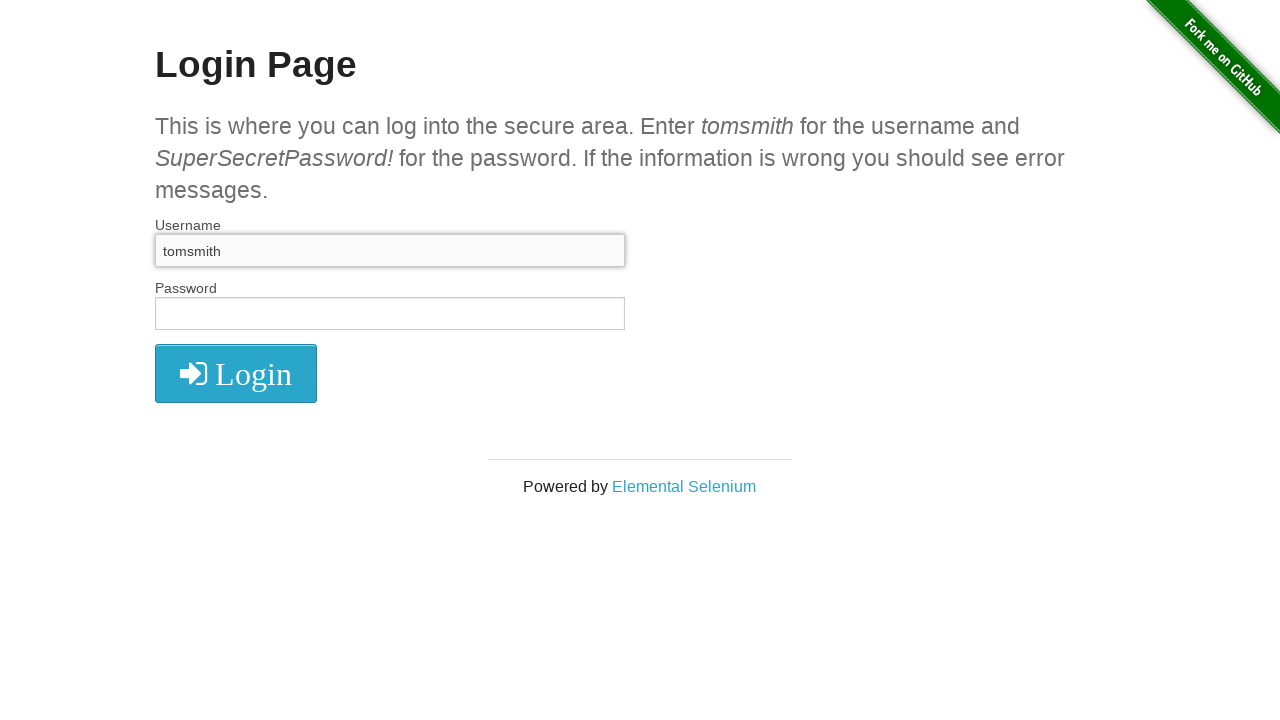

Filled password field with invalid password 'salah!' on input[name='password']
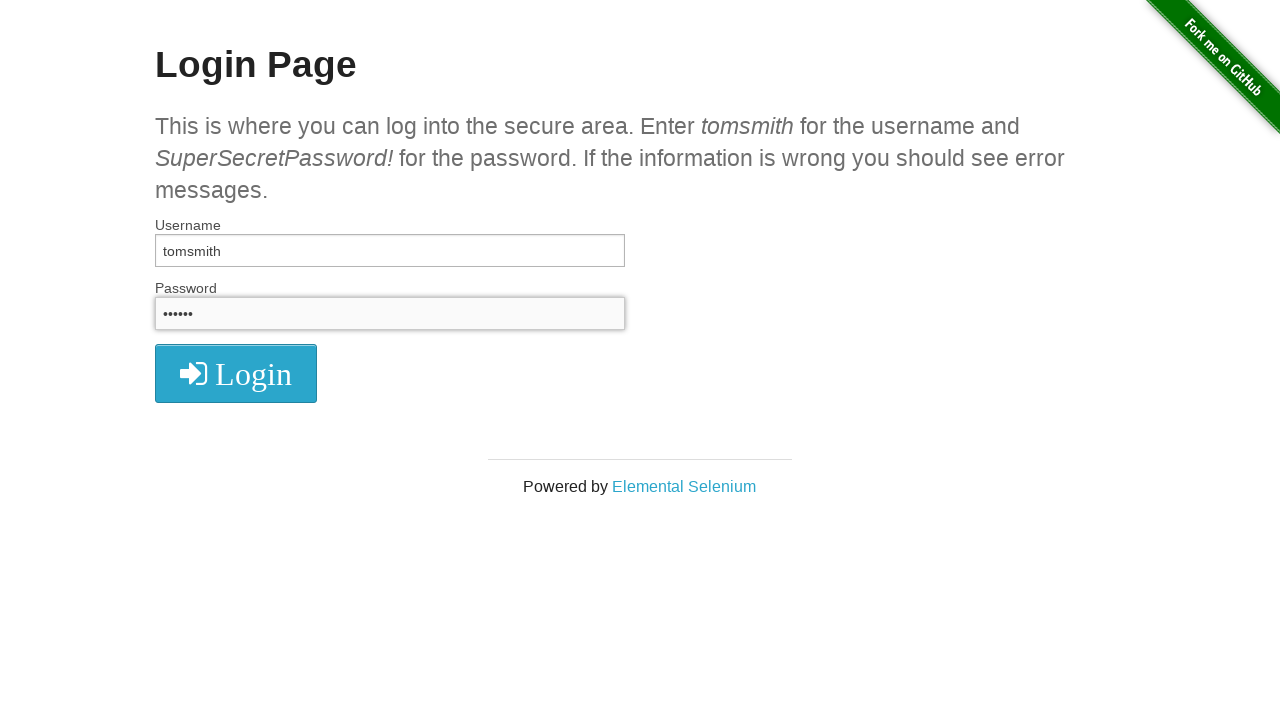

Clicked login button at (236, 373) on xpath=//button[@type='submit']
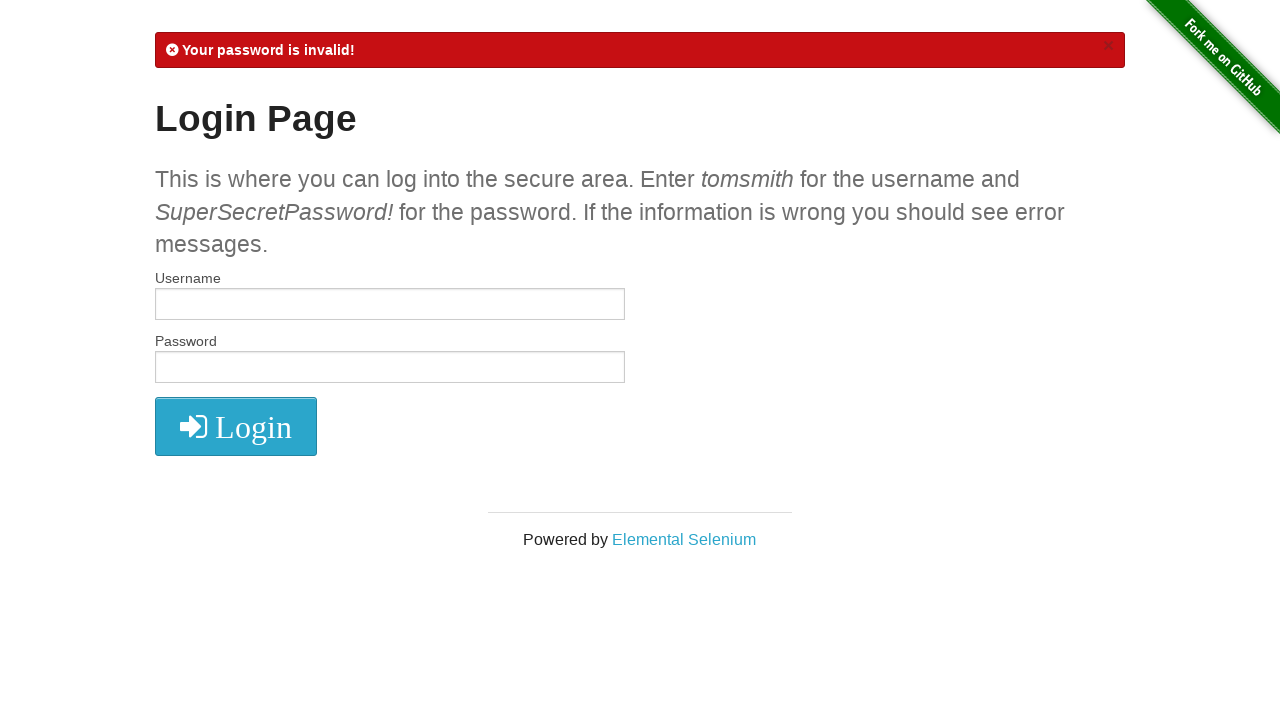

Retrieved flash error message
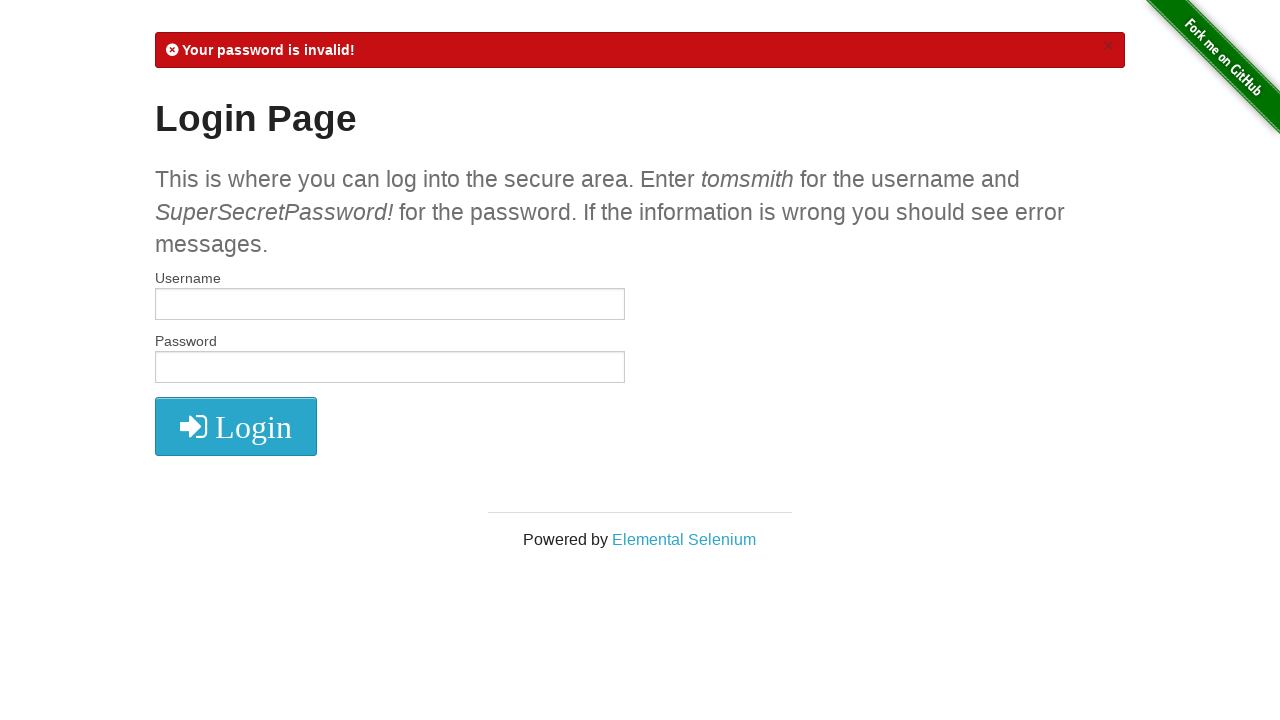

Verified error message contains 'Your password is invalid'
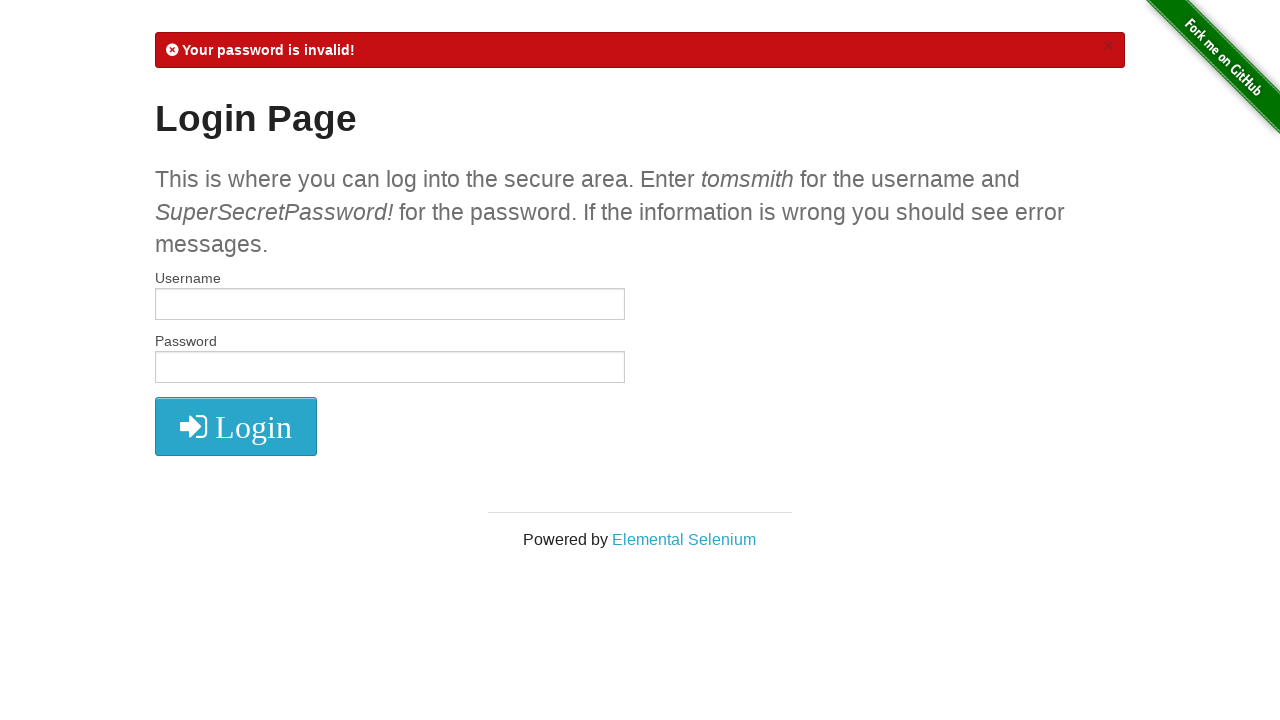

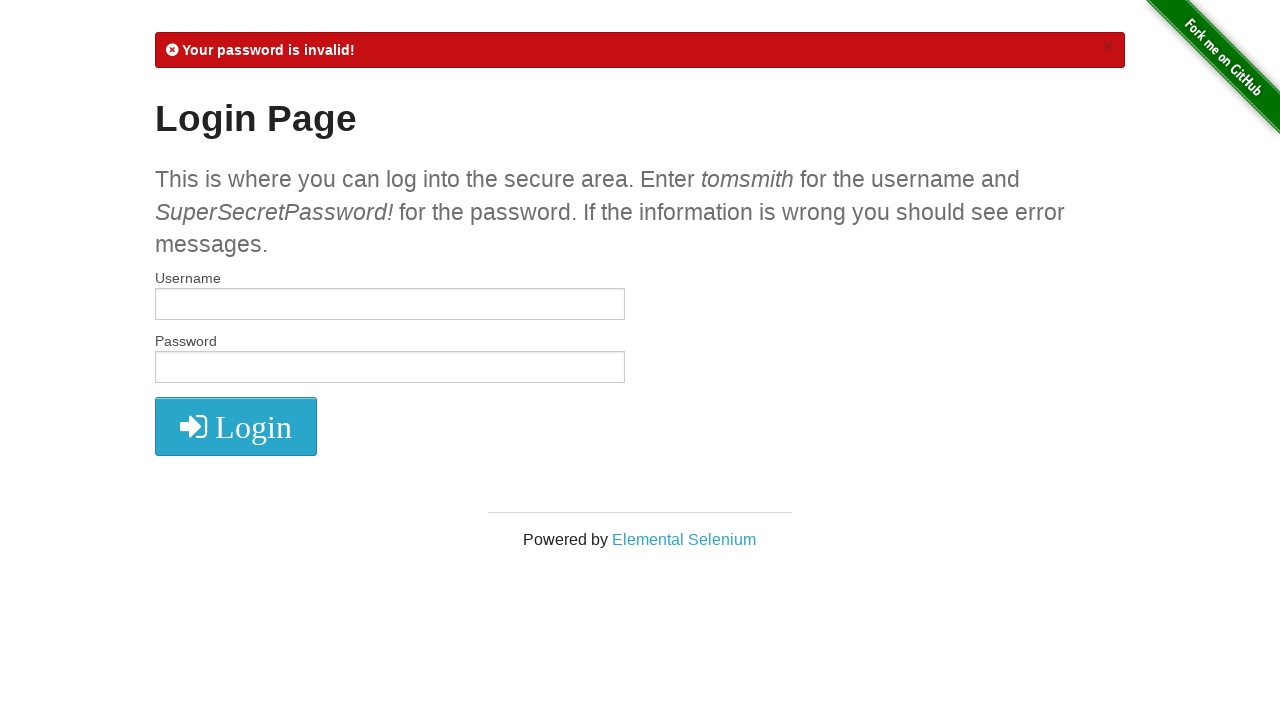